Navigates to the Demoblaze e-commerce demo site and verifies that product listings with device names and prices are displayed on the homepage.

Starting URL: https://www.demoblaze.com/

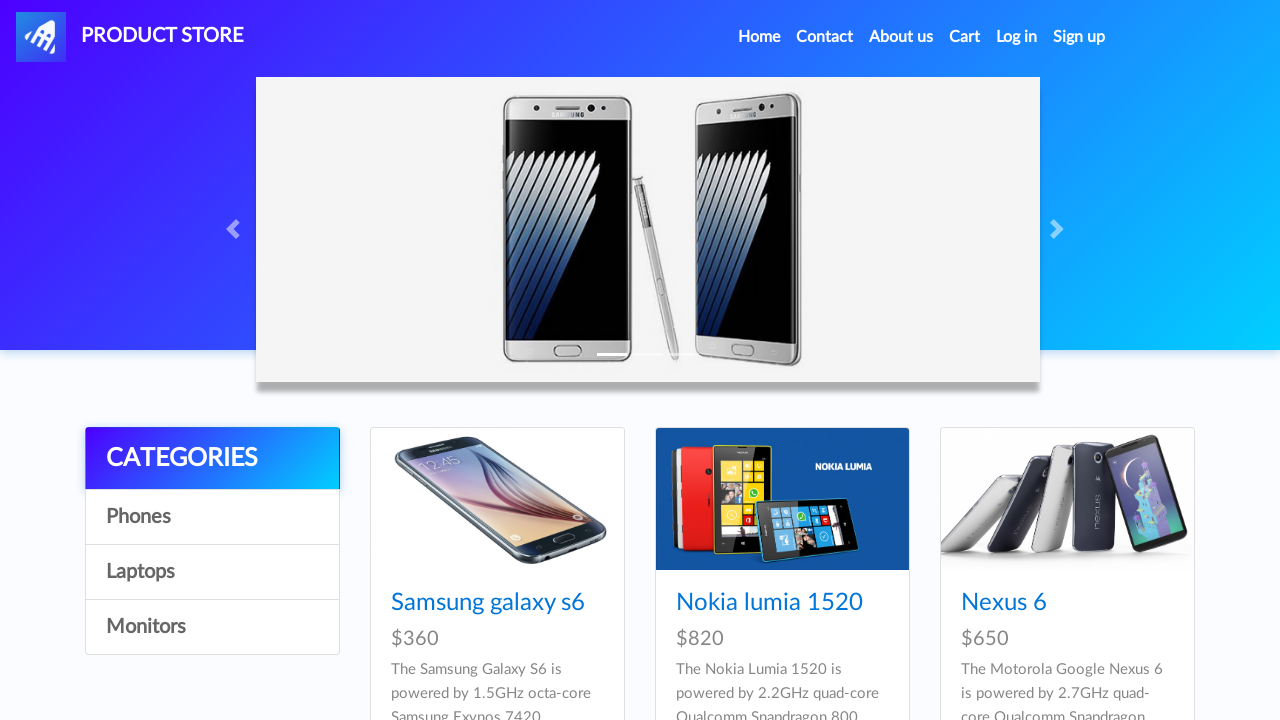

Product container loaded on Demoblaze homepage
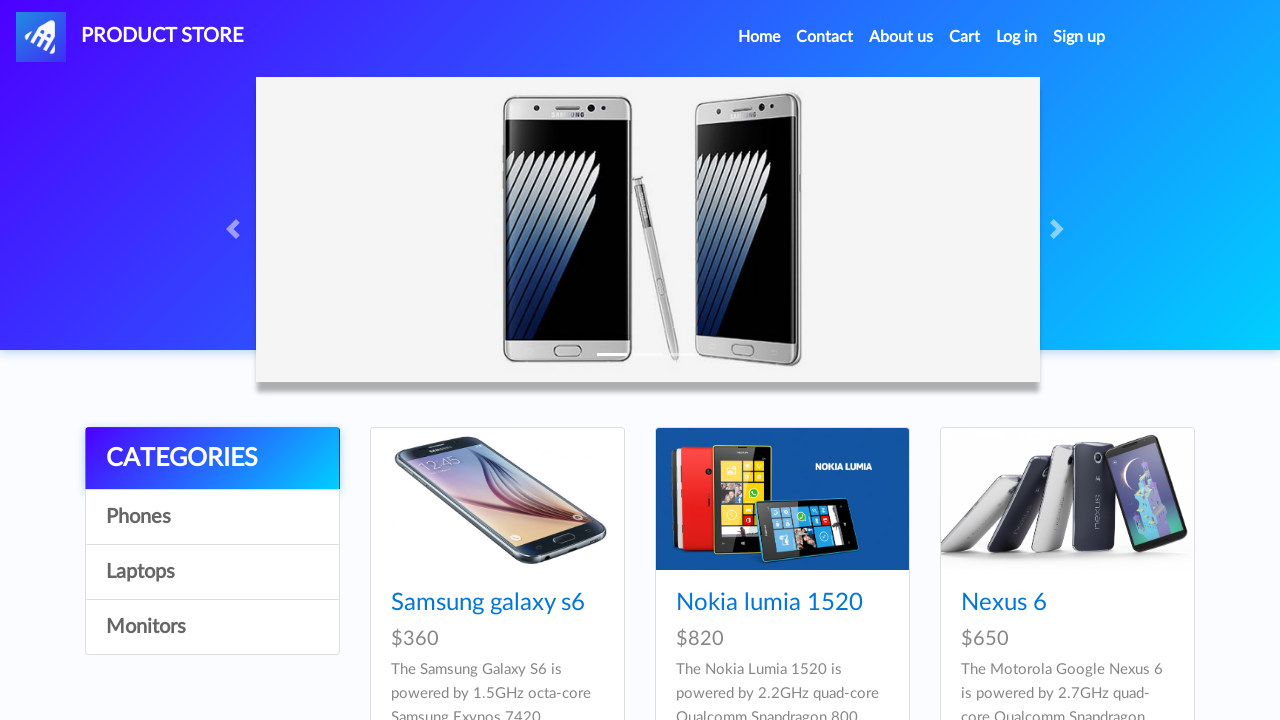

Product device names are now visible in listings
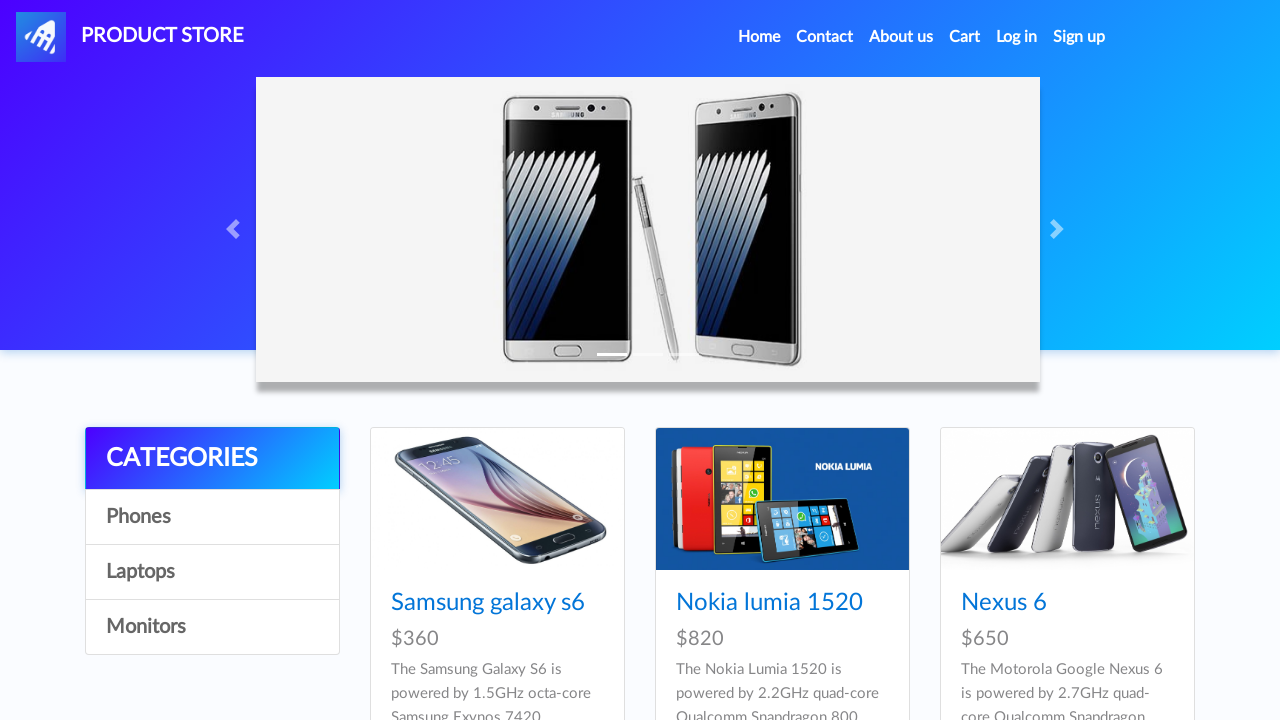

Product prices are now visible in listings
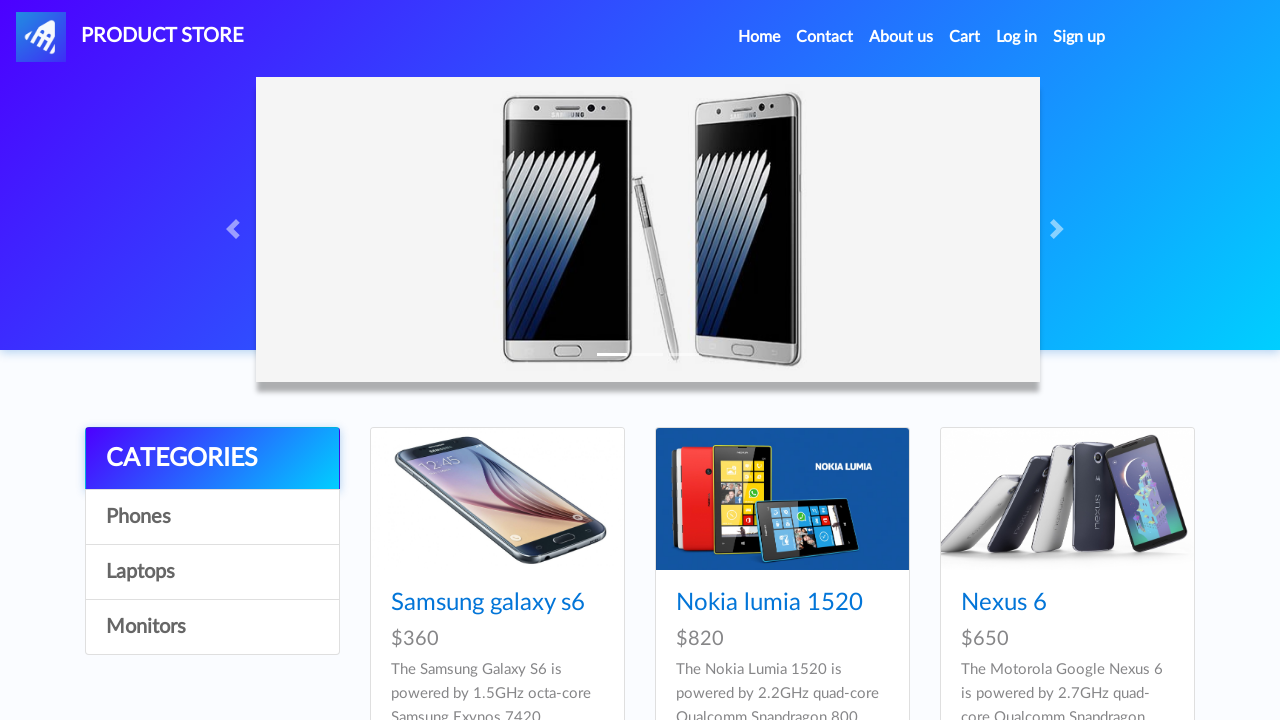

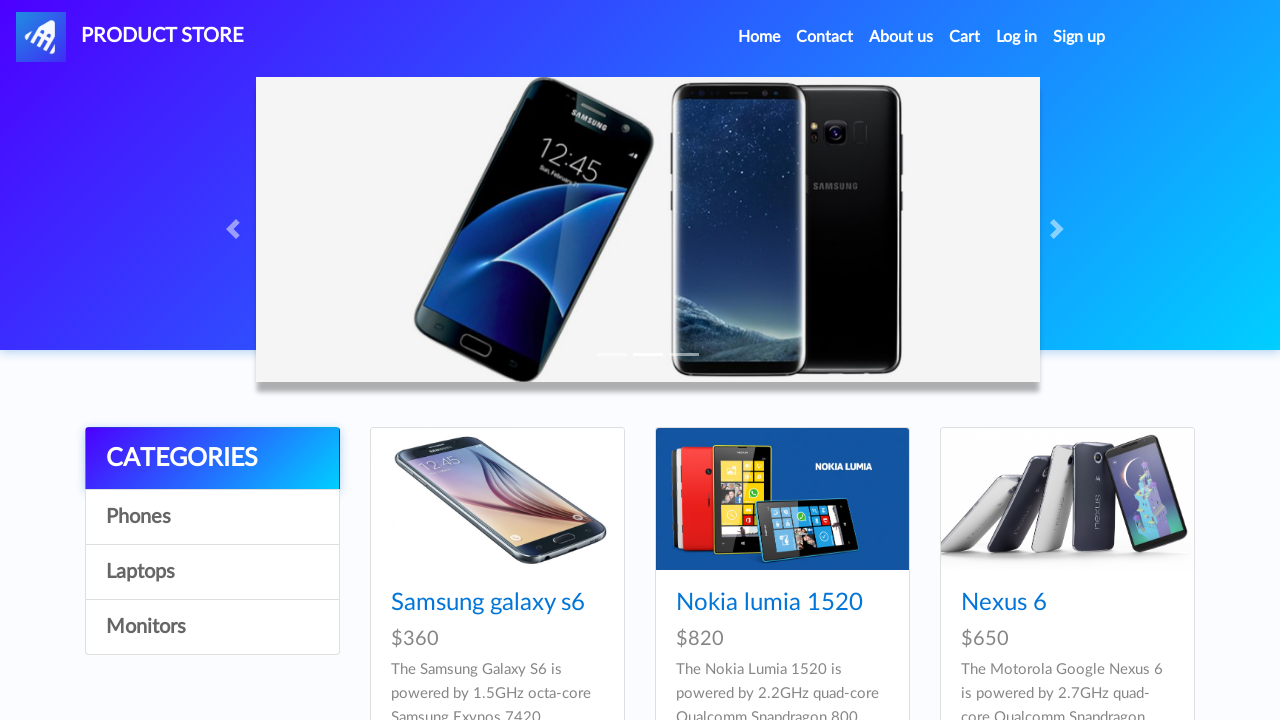